Tests dropdown functionality on a practice form by clicking the state dropdown and selecting the first option

Starting URL: https://demoqa.com/automation-practice-form

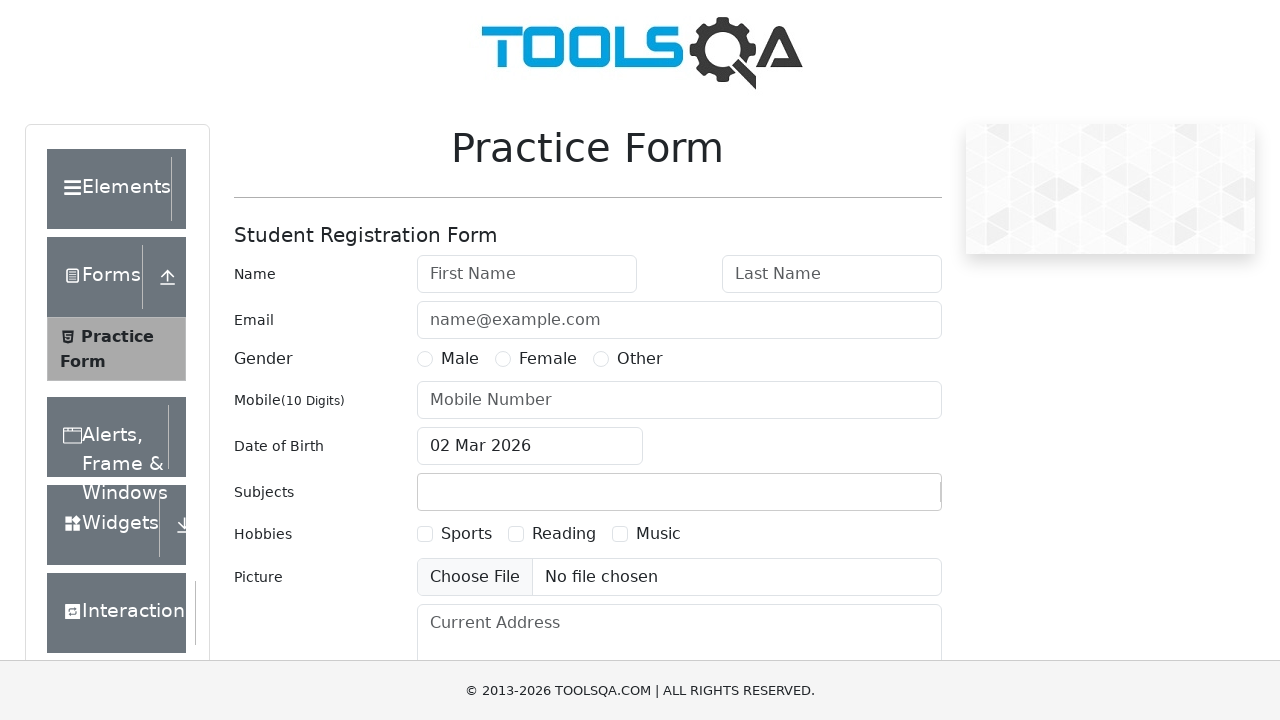

Clicked on the state dropdown at (527, 437) on #state
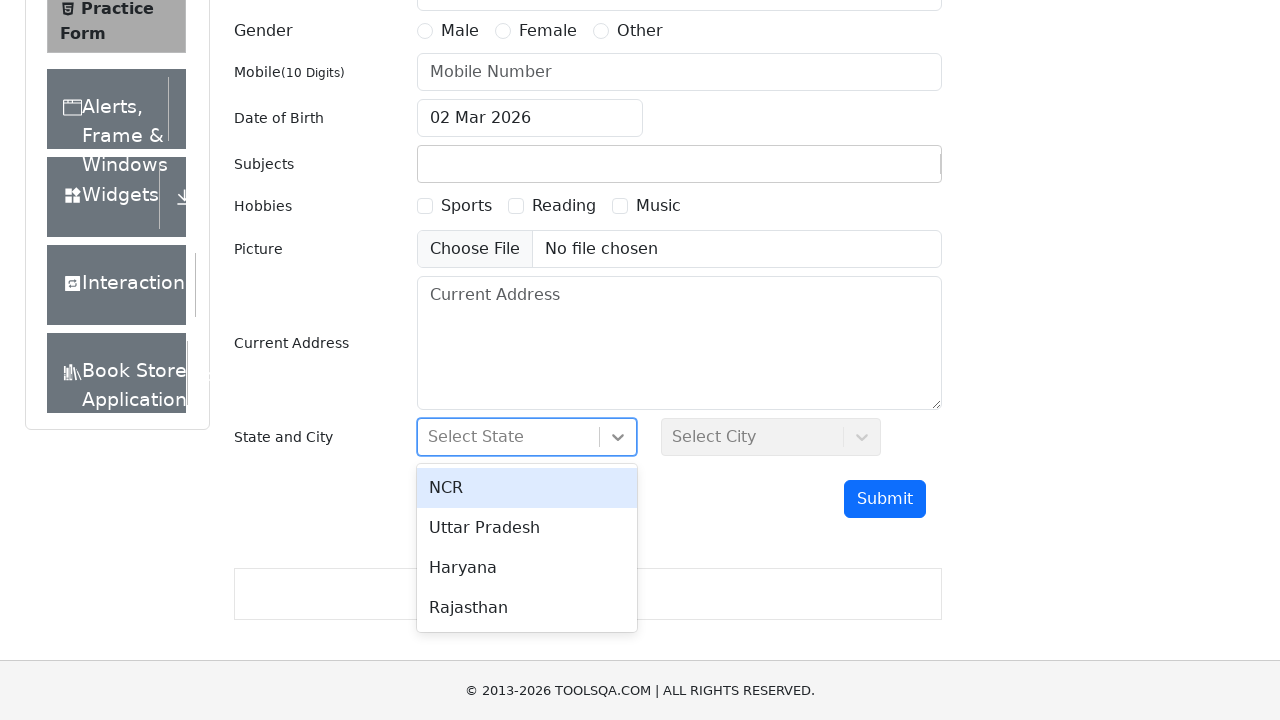

Waited for dropdown options to load
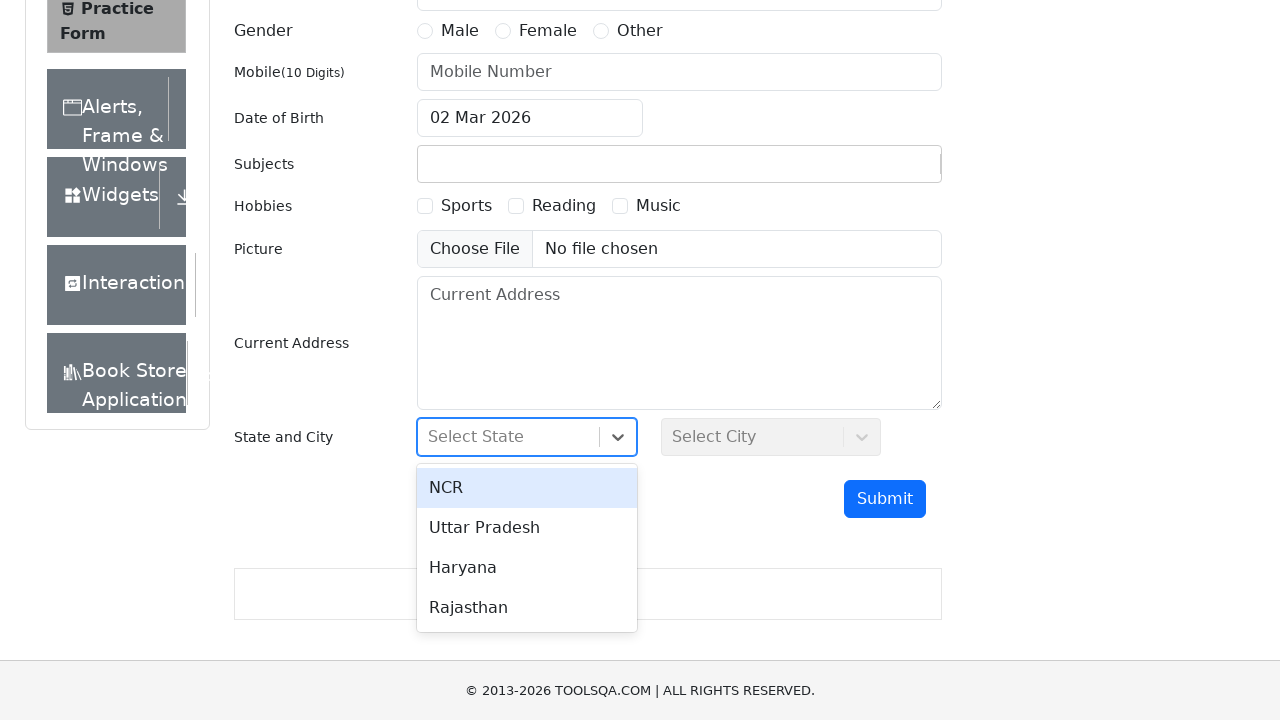

Selected the first option from the state dropdown at (527, 488) on #react-select-3-option-0
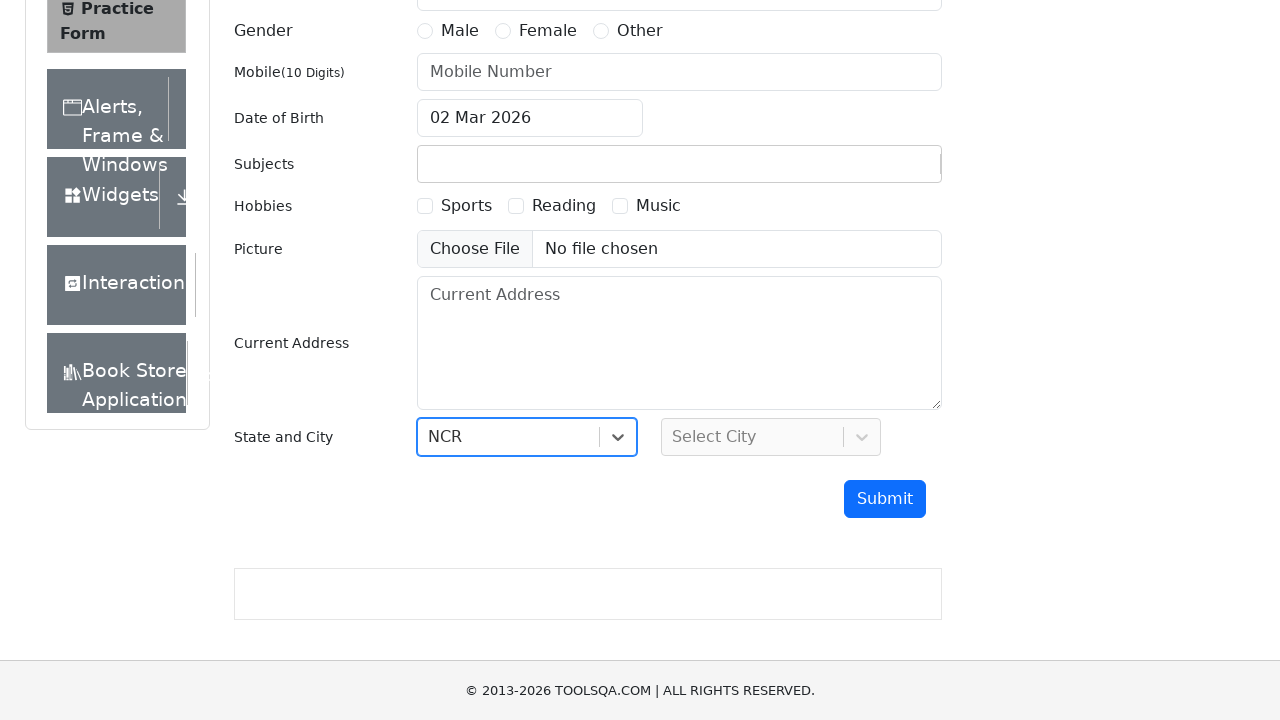

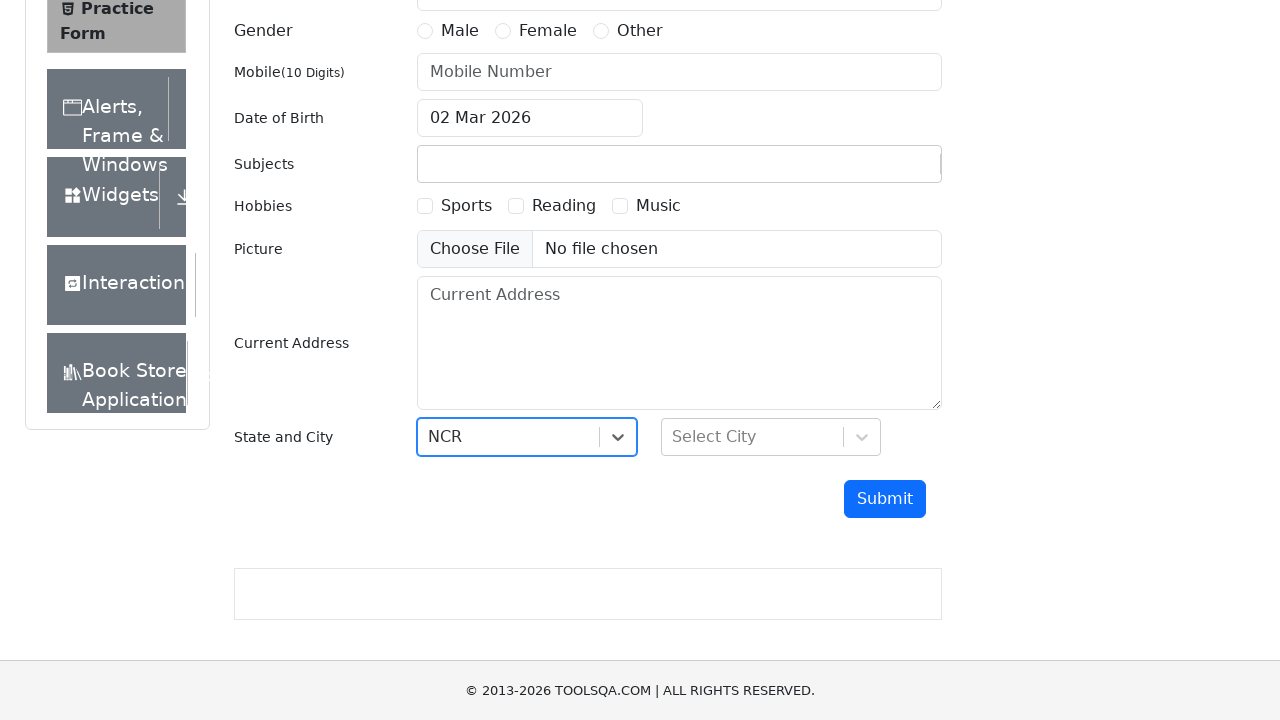